Tests keyboard actions by typing text in the first textarea, then using keyboard shortcuts (Ctrl+A, Ctrl+C, Tab, Ctrl+V) to select, copy, and paste the text into a second textarea.

Starting URL: https://text-compare.com/

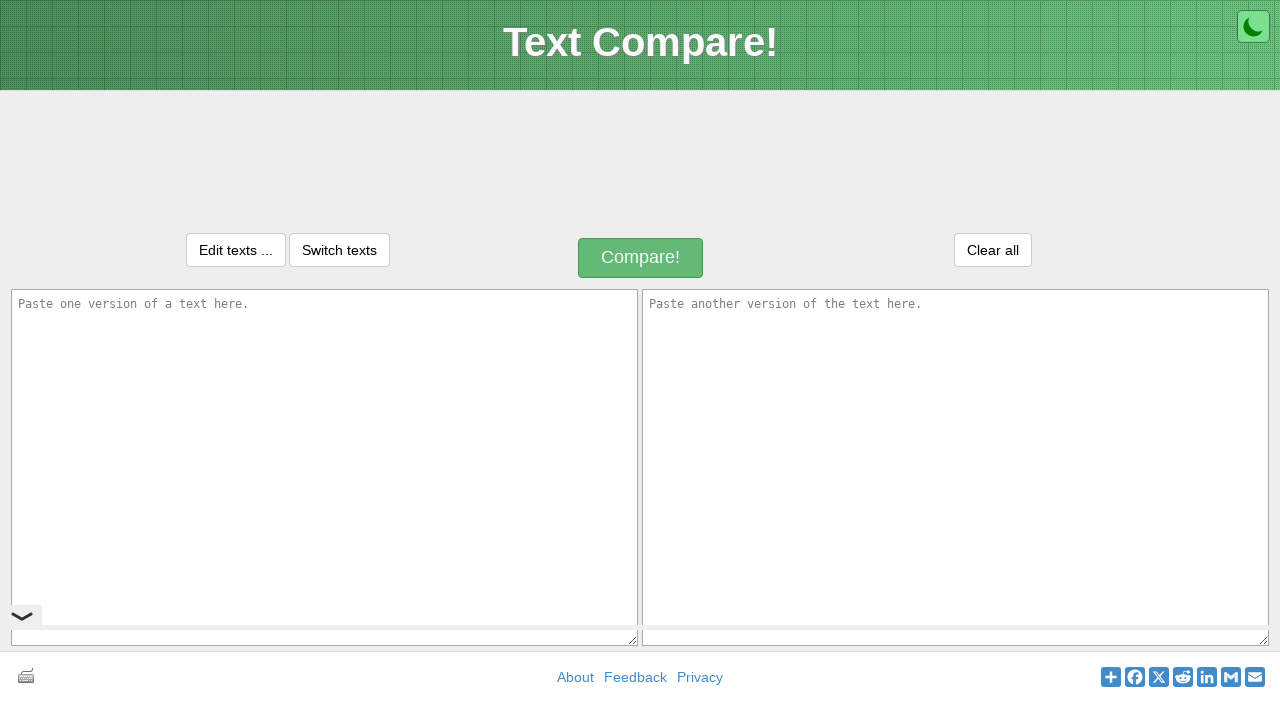

Filled first textarea with 'Welcome to the world' on textarea#inputText1
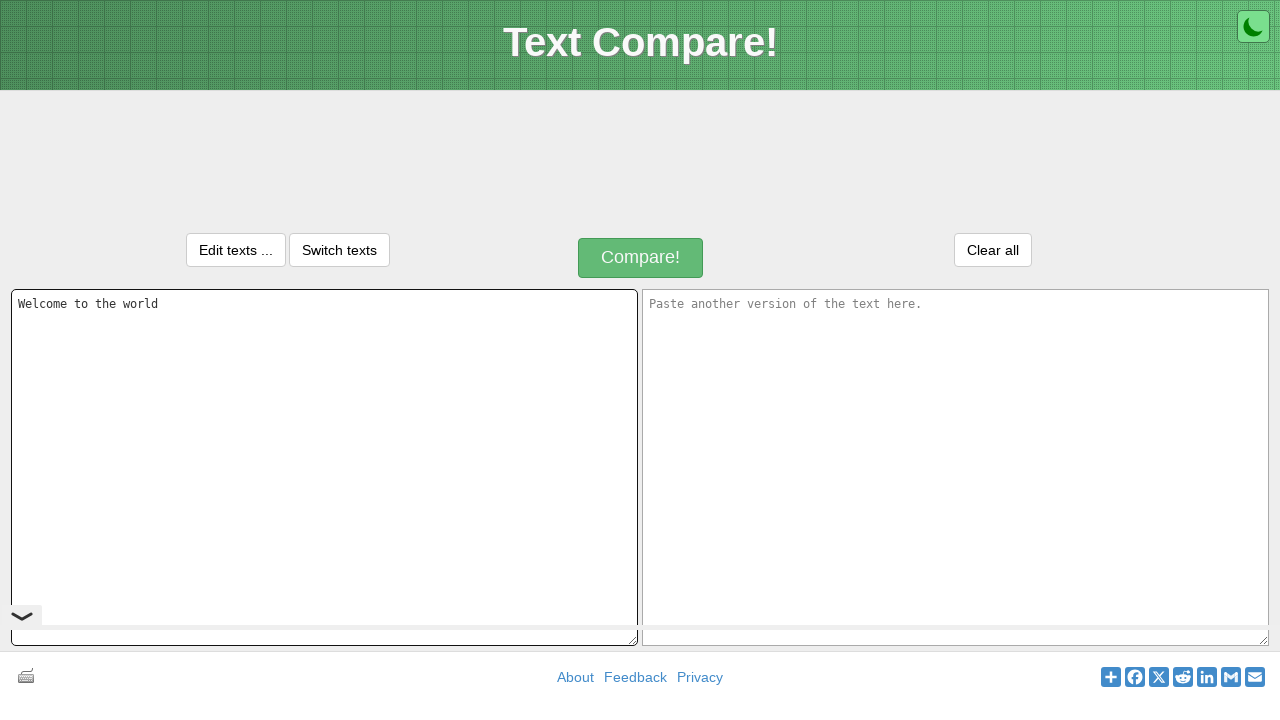

Clicked on first textarea to focus it at (324, 467) on textarea#inputText1
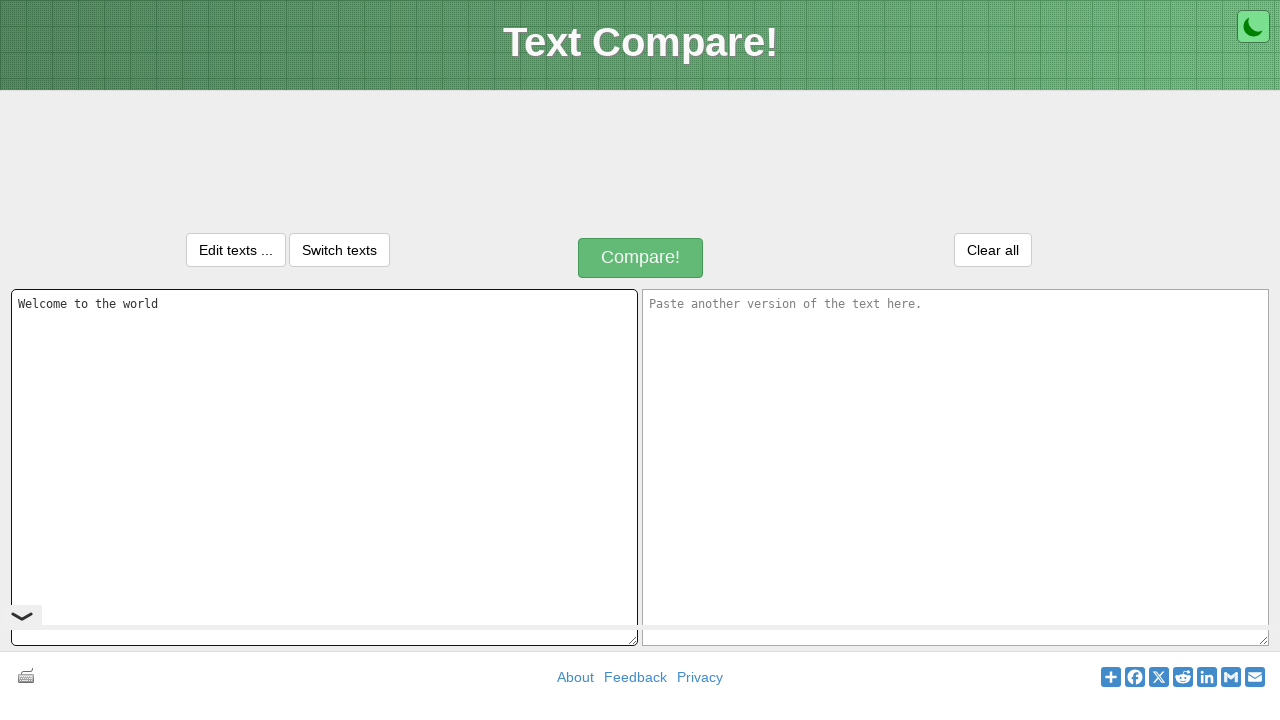

Pressed Ctrl+A to select all text in first textarea
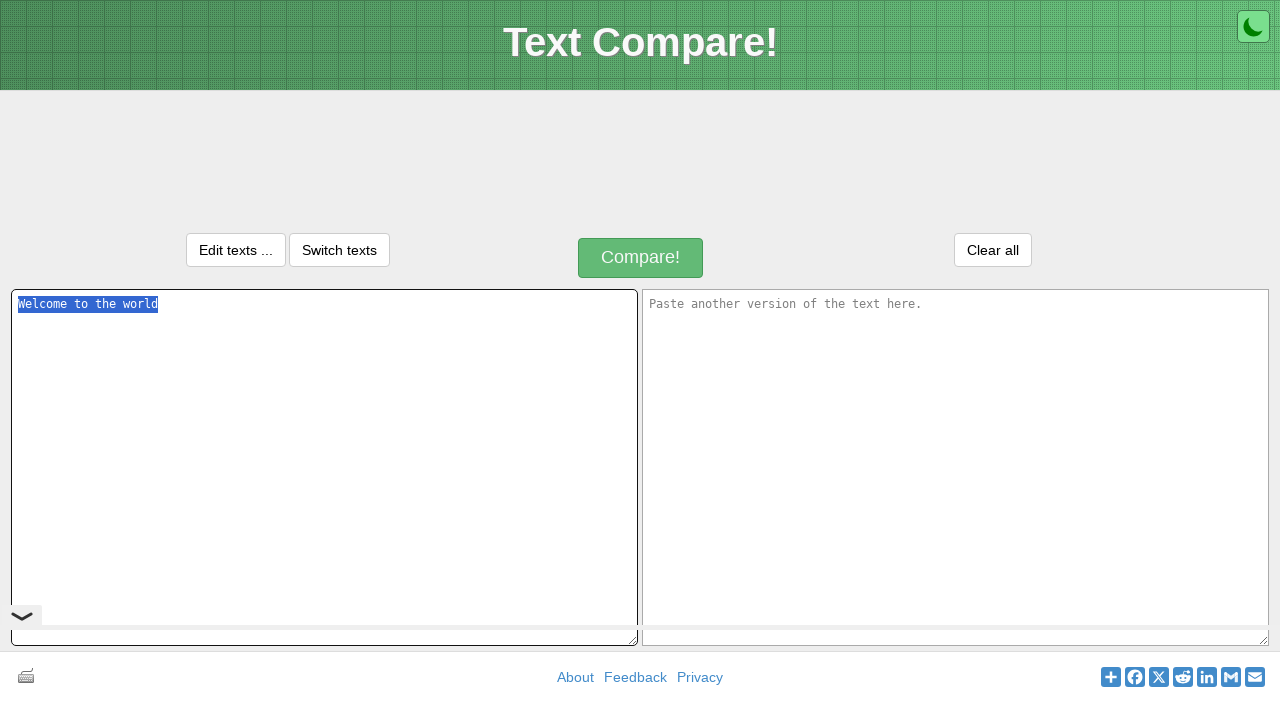

Pressed Ctrl+C to copy selected text
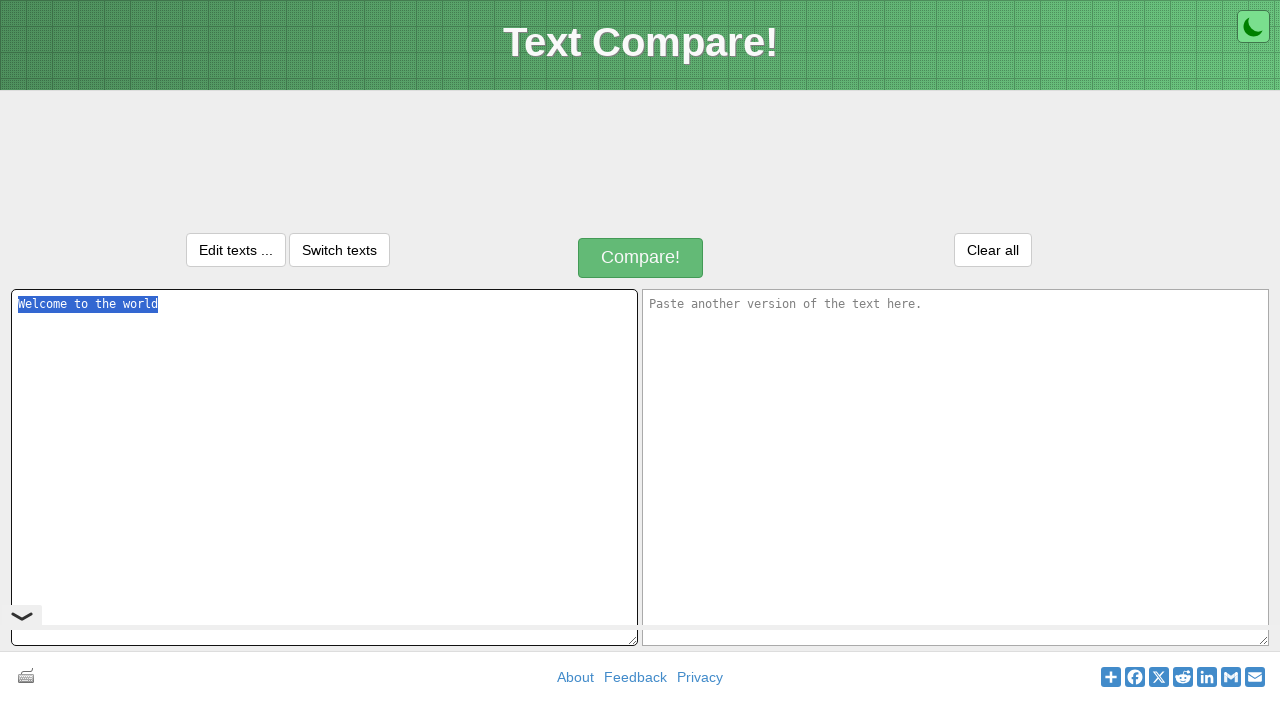

Pressed Tab to move focus to second textarea
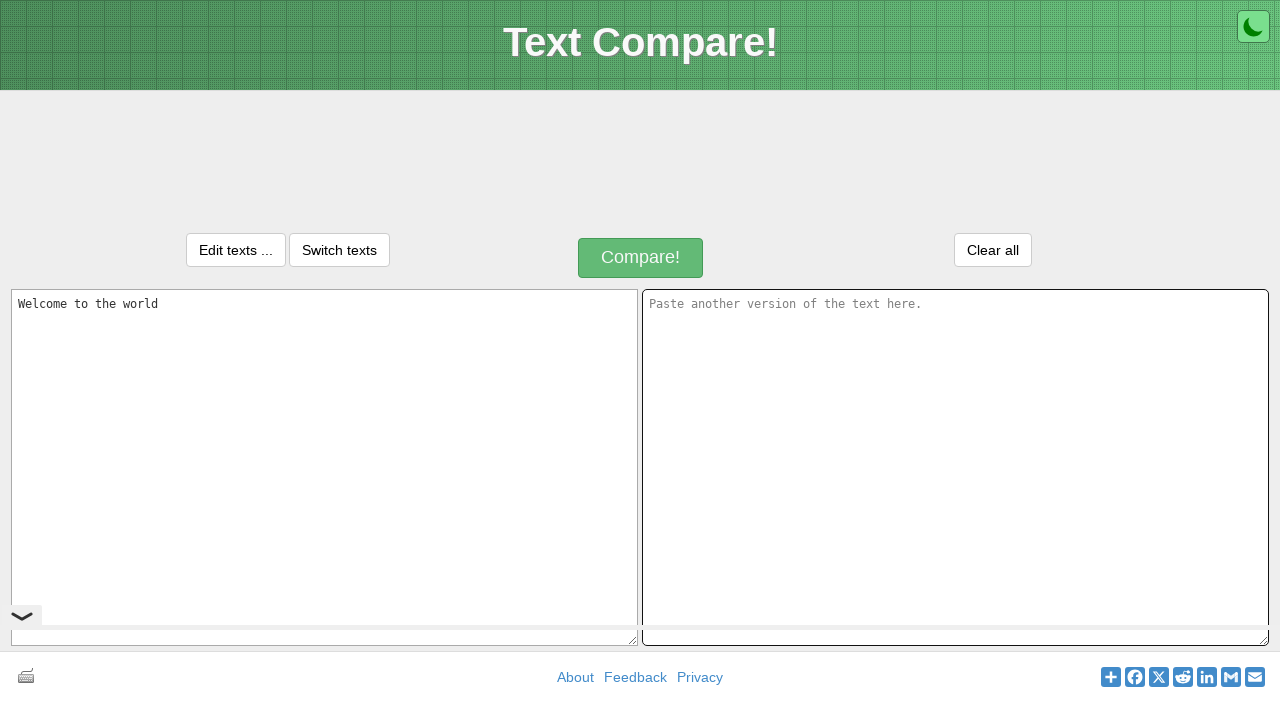

Pressed Ctrl+V to paste text into second textarea
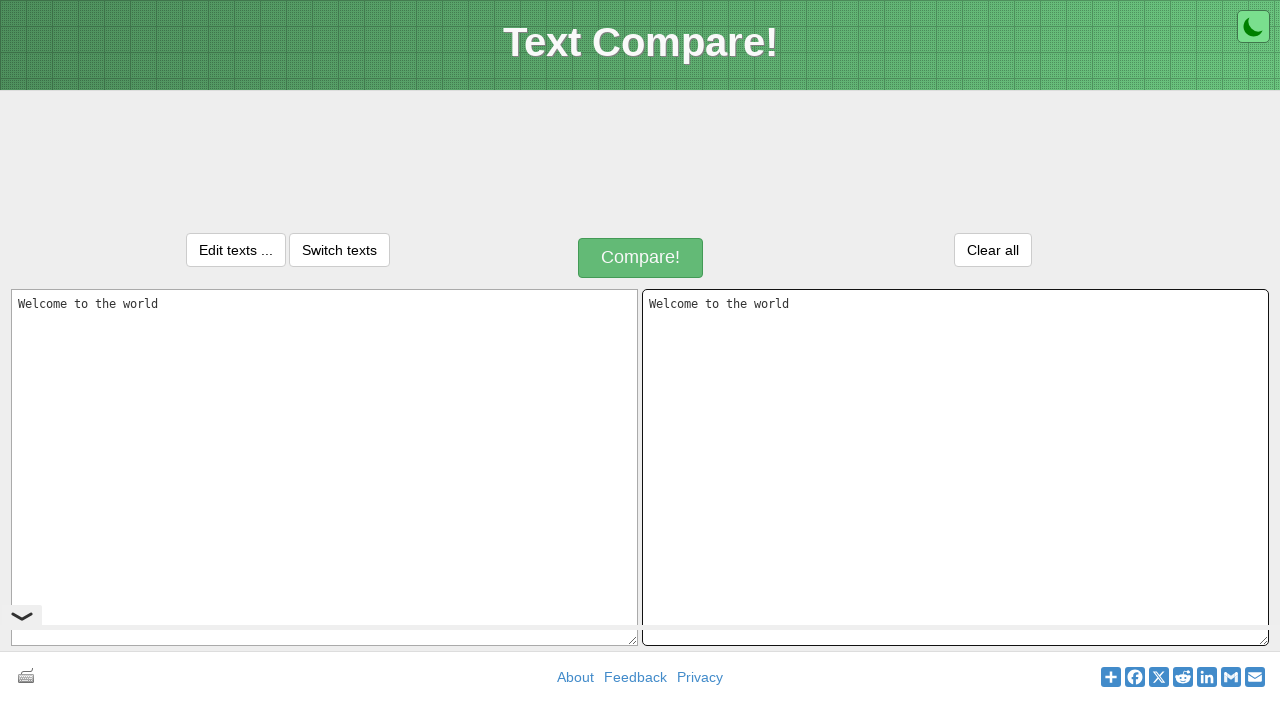

Waited 500ms for paste operation to complete
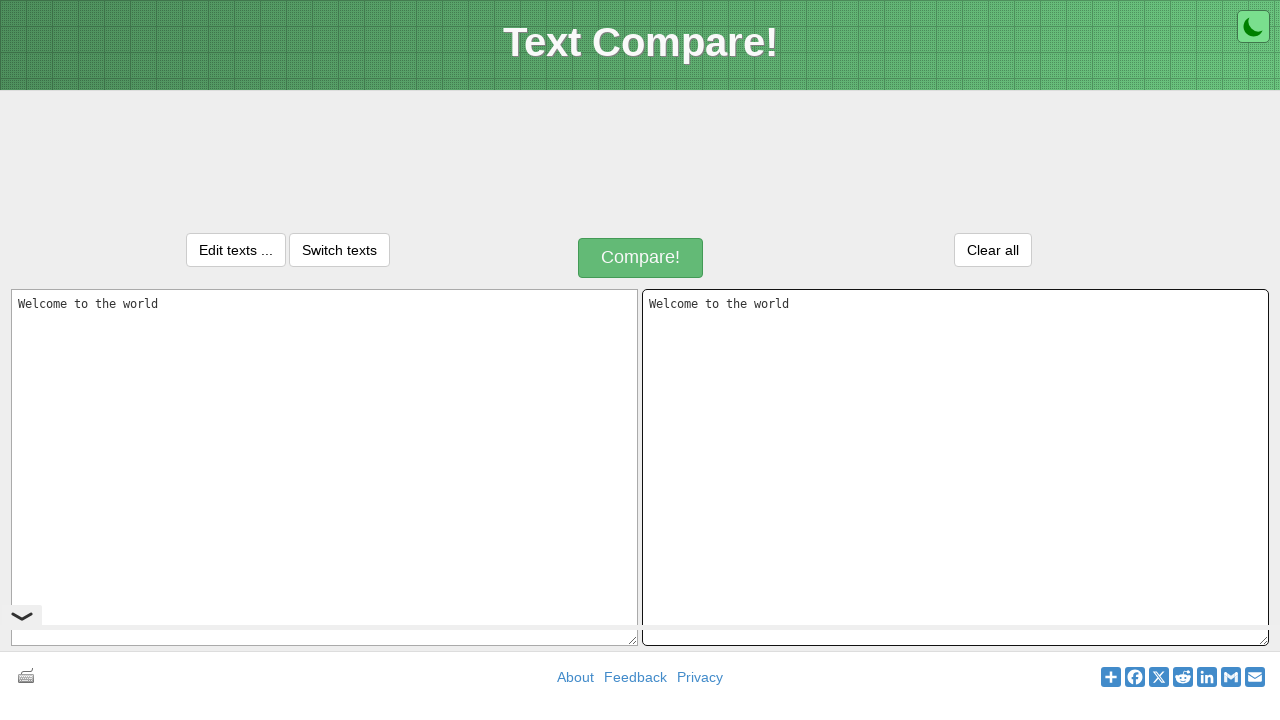

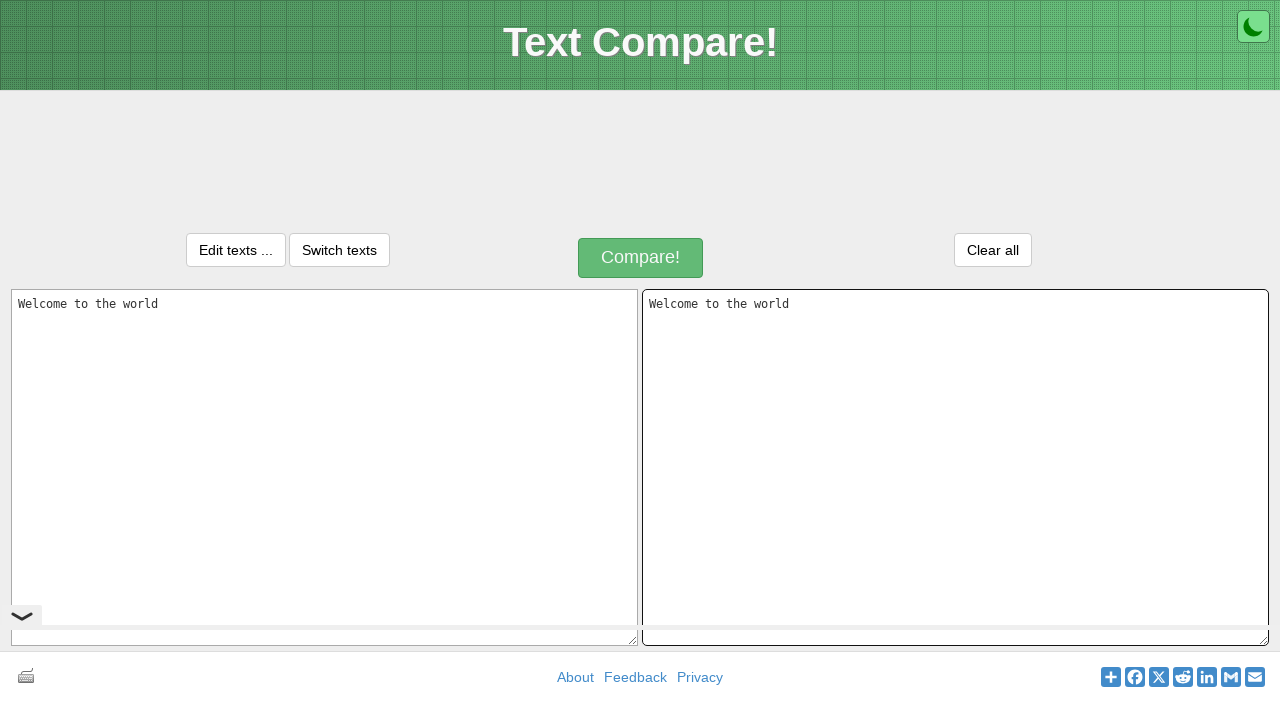